Verifies that the "Log In" button on the NextBaseCRM login page displays the expected text "Log In" by checking the button's value attribute.

Starting URL: https://login1.nextbasecrm.com/

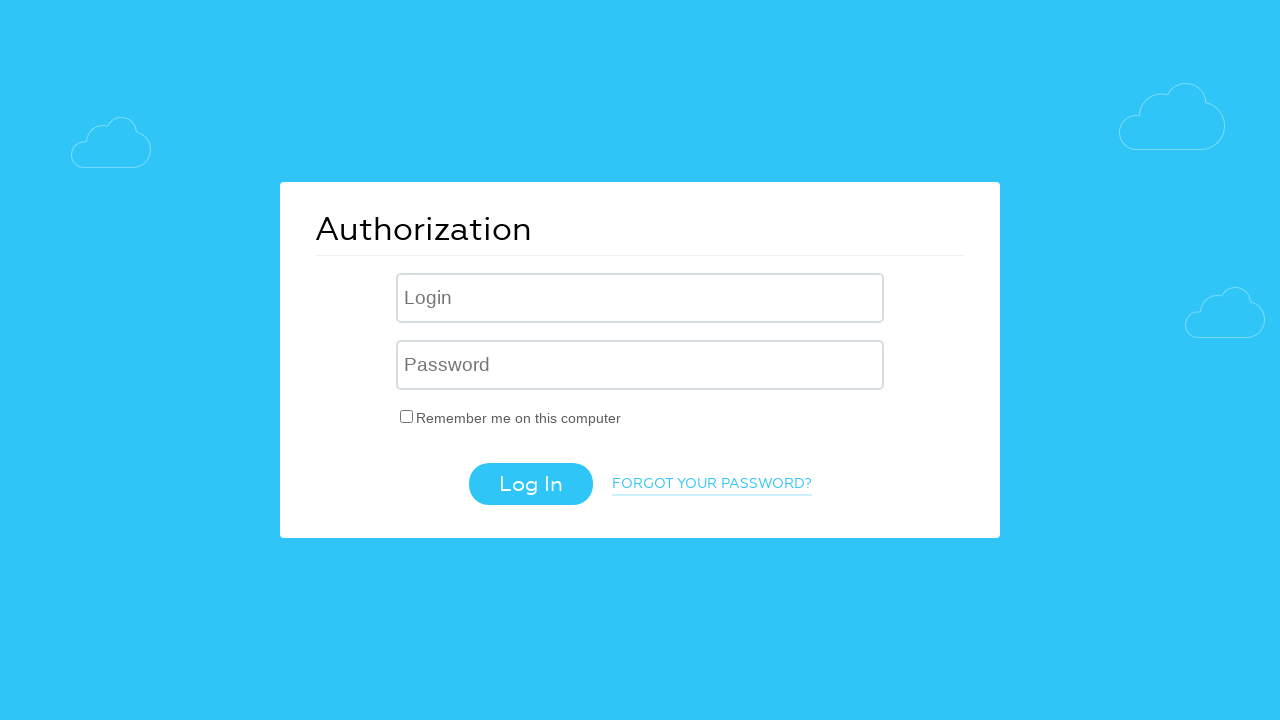

Located login button using CSS selector 'input.login-btn'
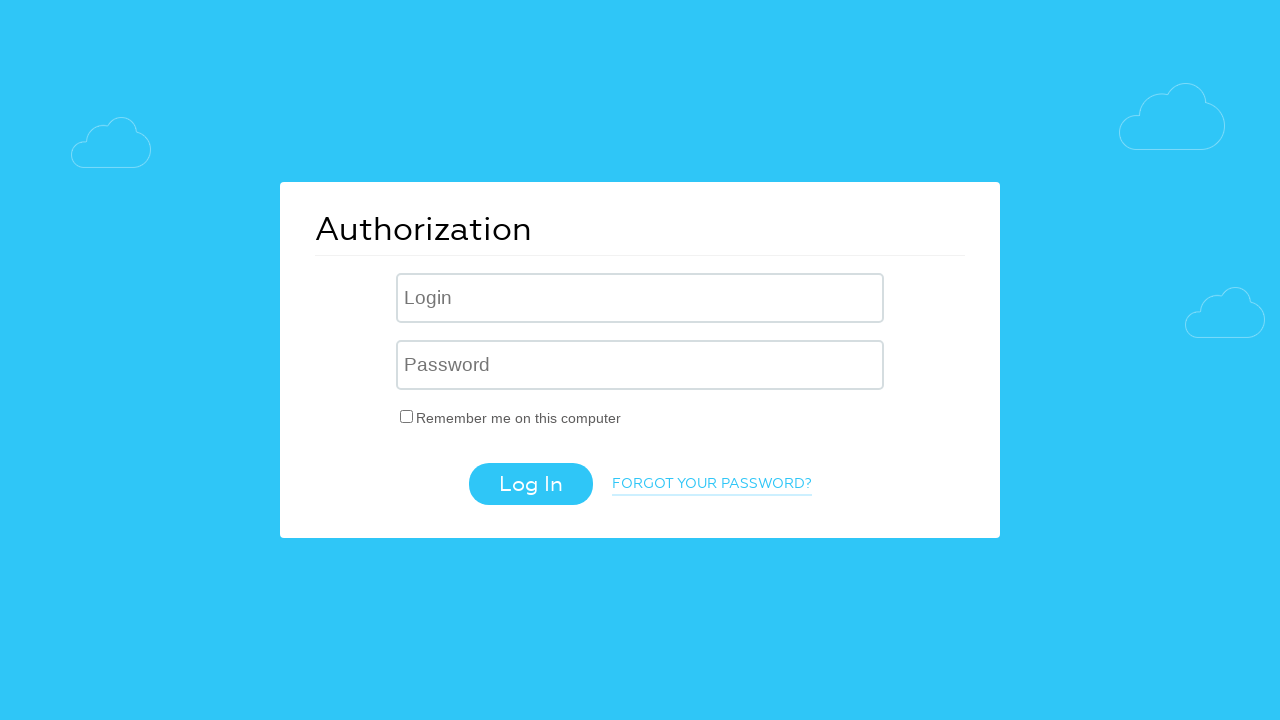

Login button is now visible
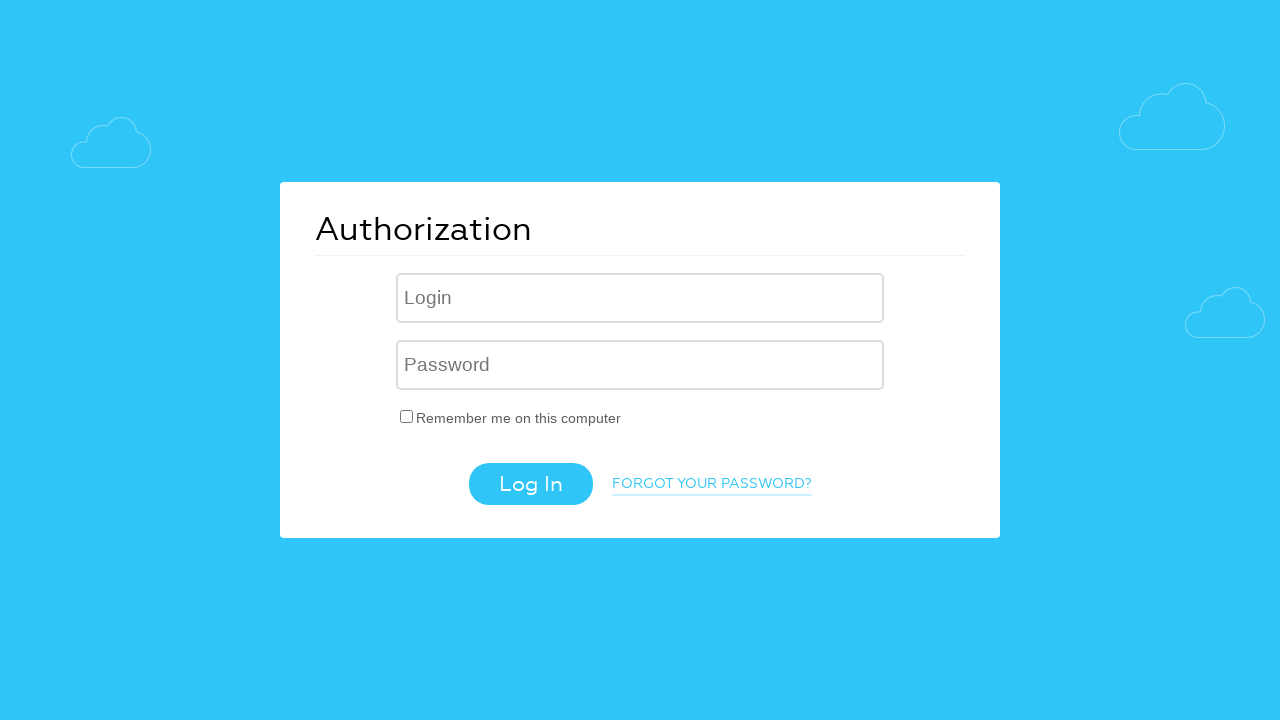

Retrieved login button value attribute
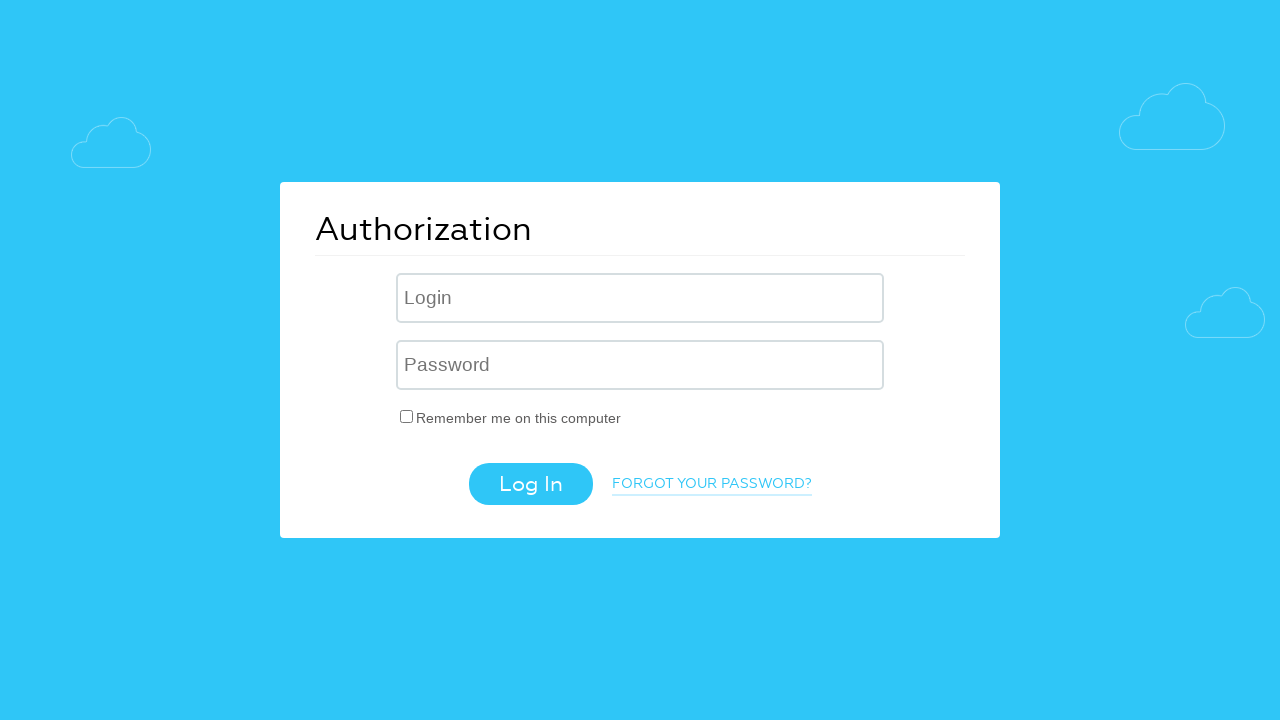

Set expected login text to 'Log In'
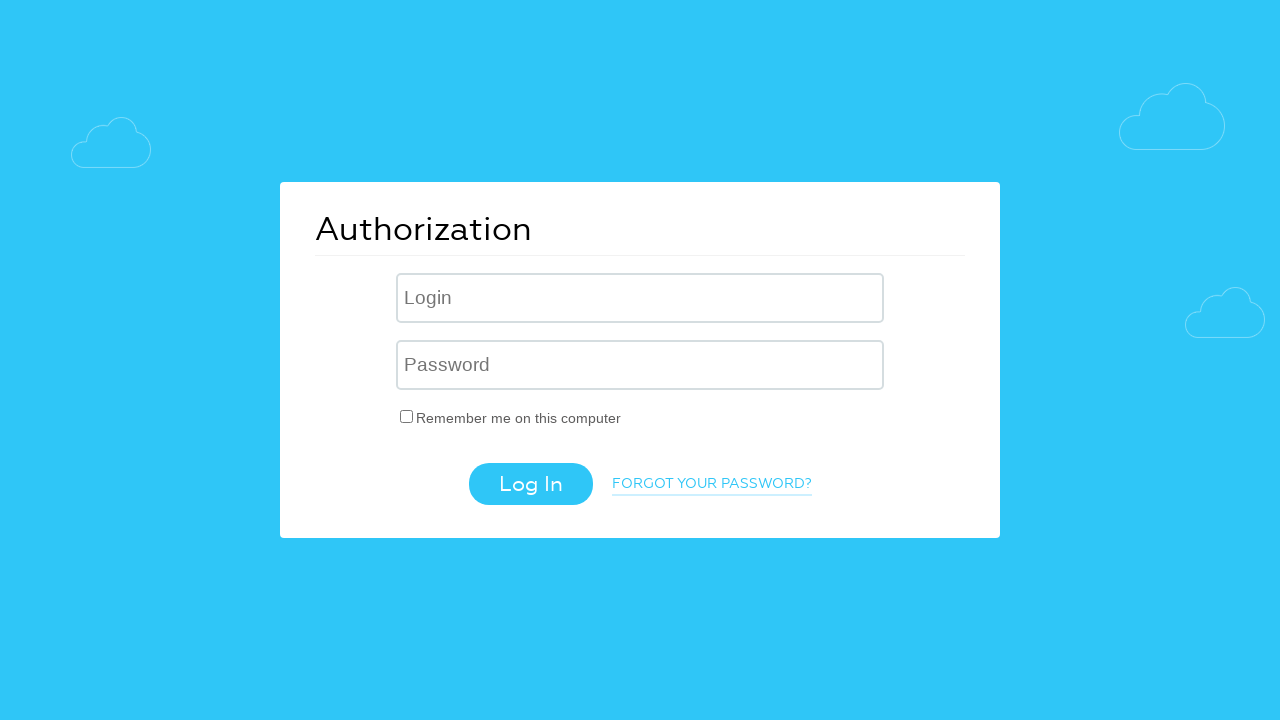

Verified login button text matches expected value 'Log In'
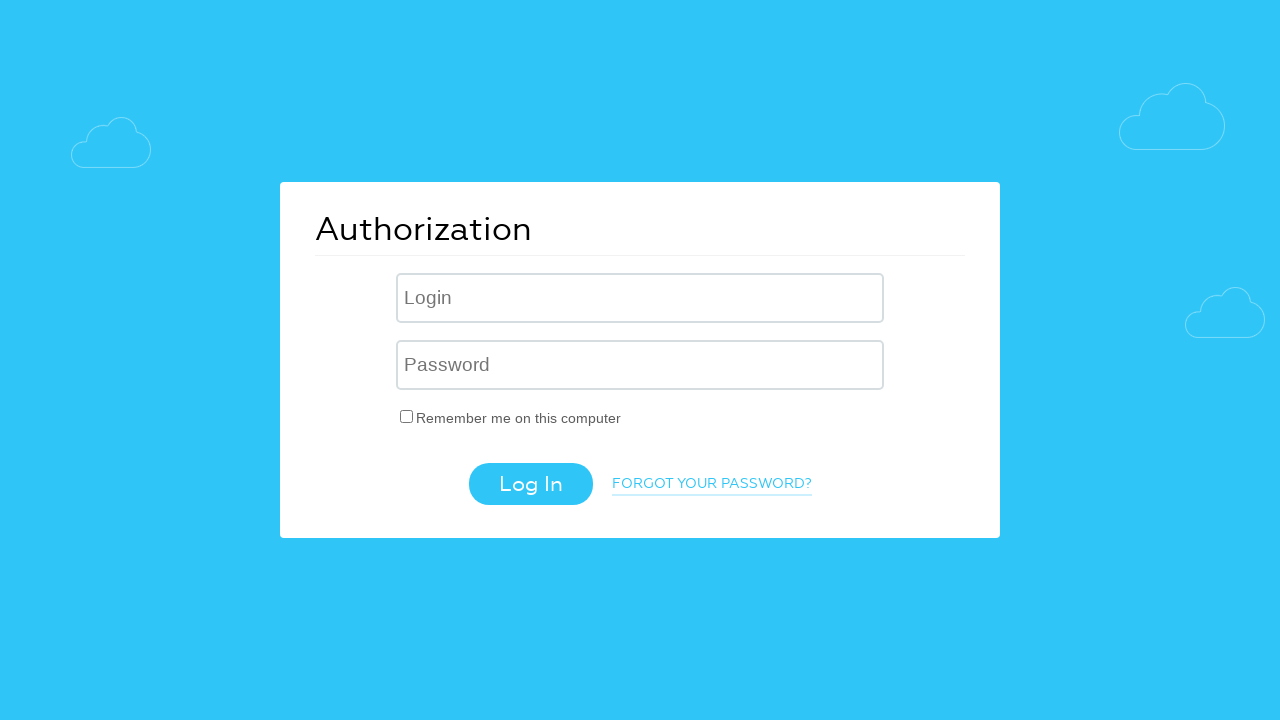

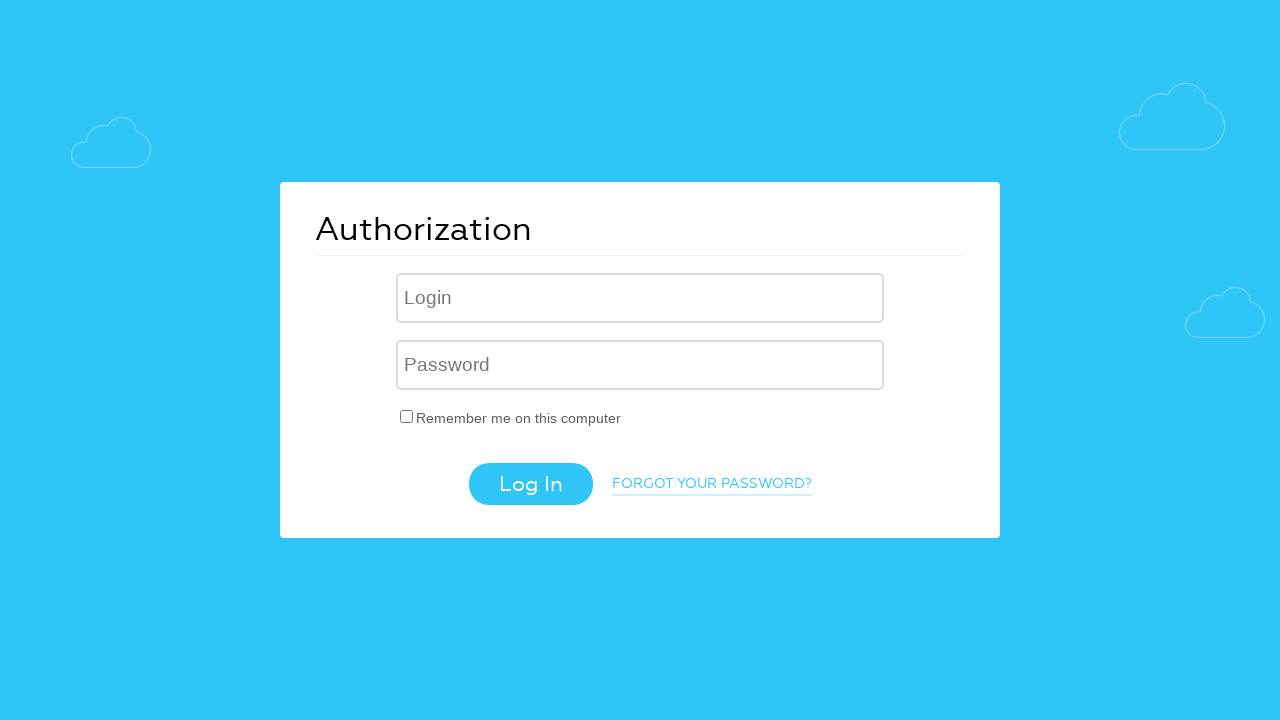